Tests JavaScript prompt alert by clicking a button that triggers a prompt, entering text into the prompt, accepting it, and verifying the entered text is displayed in the result

Starting URL: http://the-internet.herokuapp.com/javascript_alerts

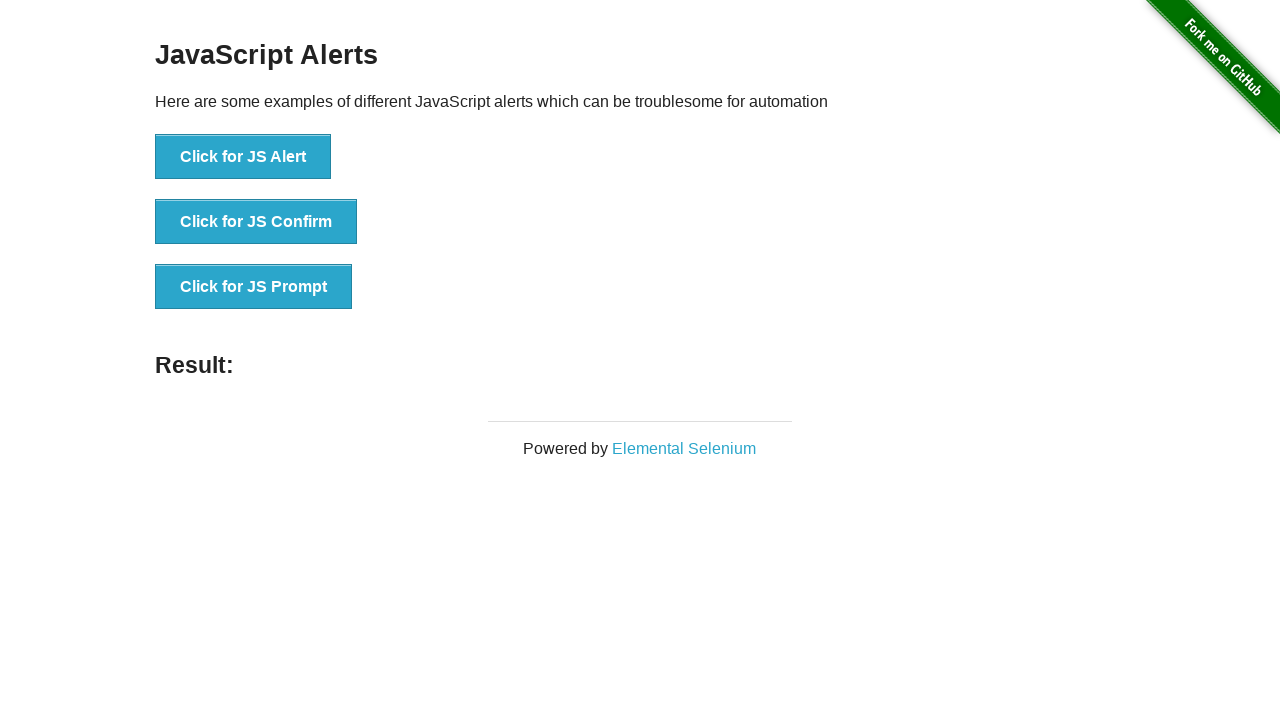

Set up dialog handler to accept prompt with text 'Welcome to quickitdotnet'
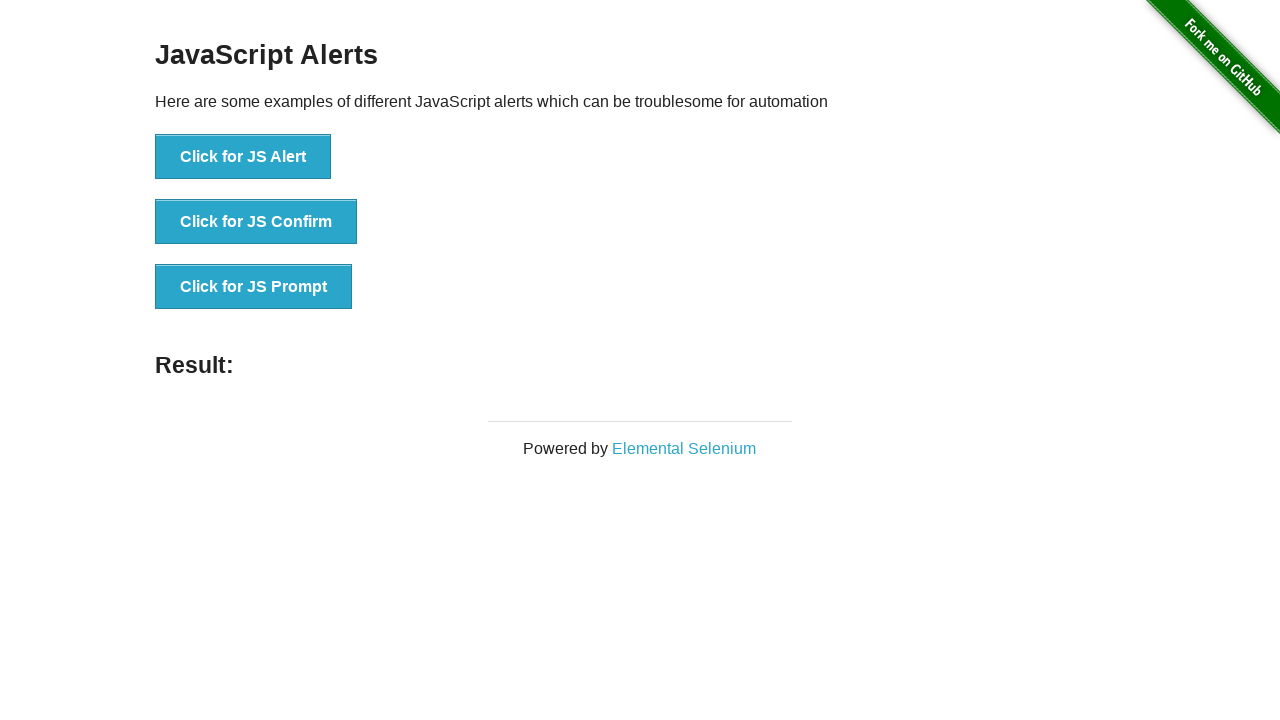

Clicked 'Click for JS Prompt' button to trigger JavaScript prompt alert at (254, 287) on xpath=//button[.='Click for JS Prompt']
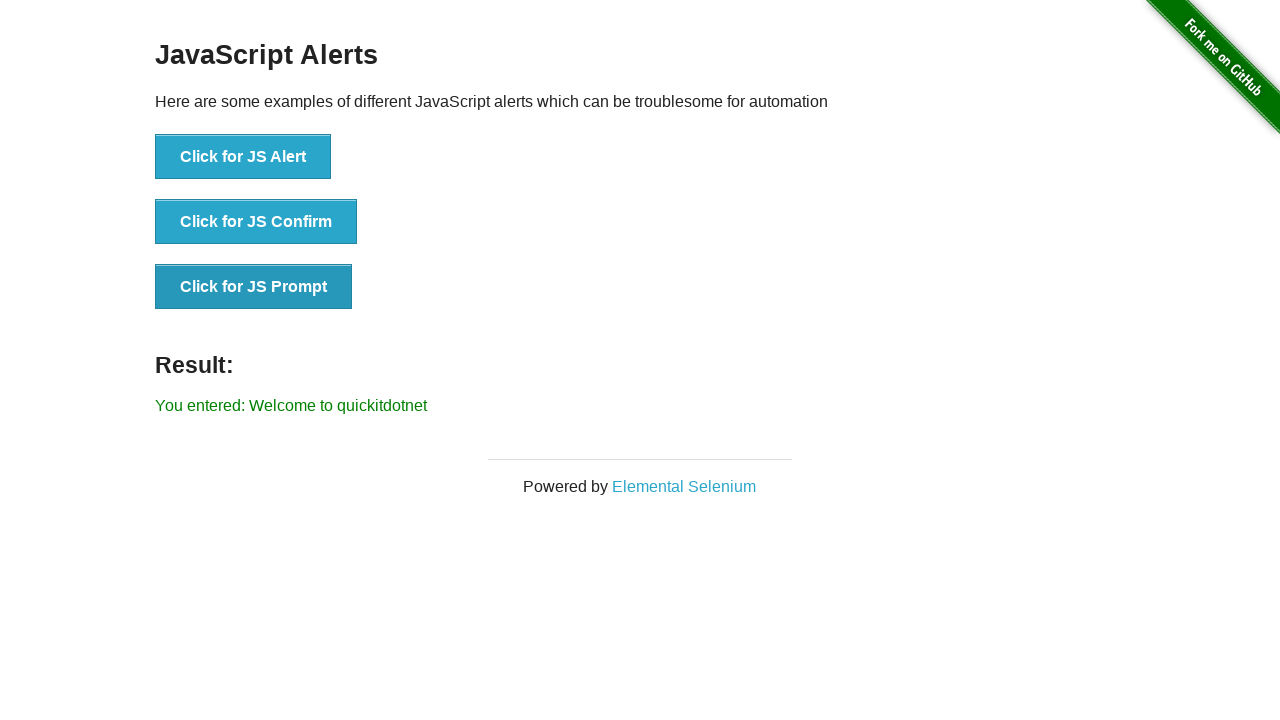

Waited for result element to appear
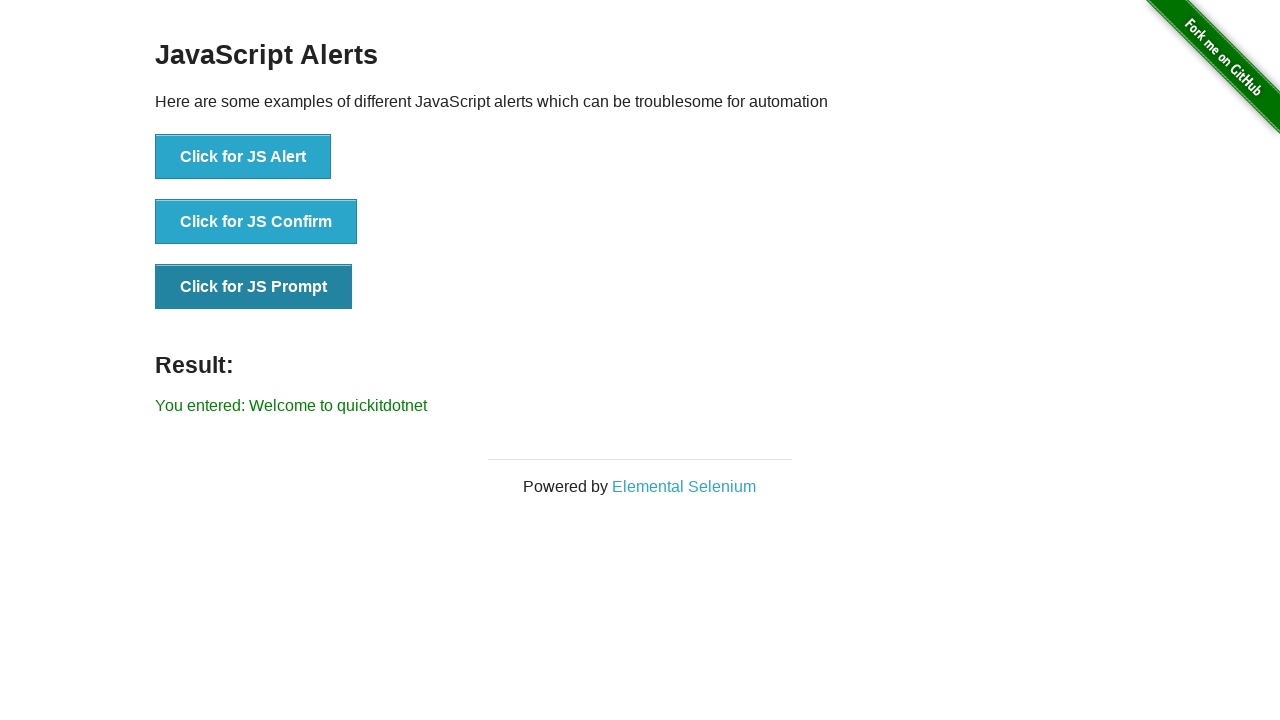

Retrieved result text: 'You entered: Welcome to quickitdotnet'
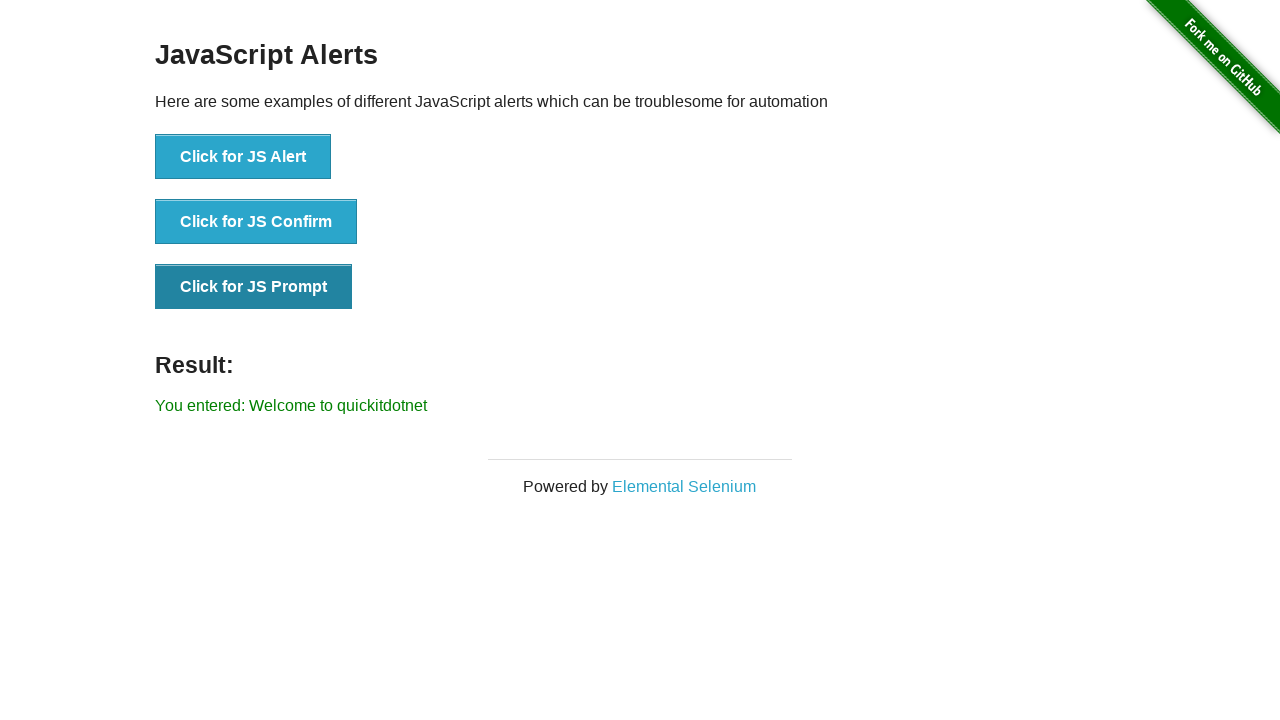

Printed result text to console
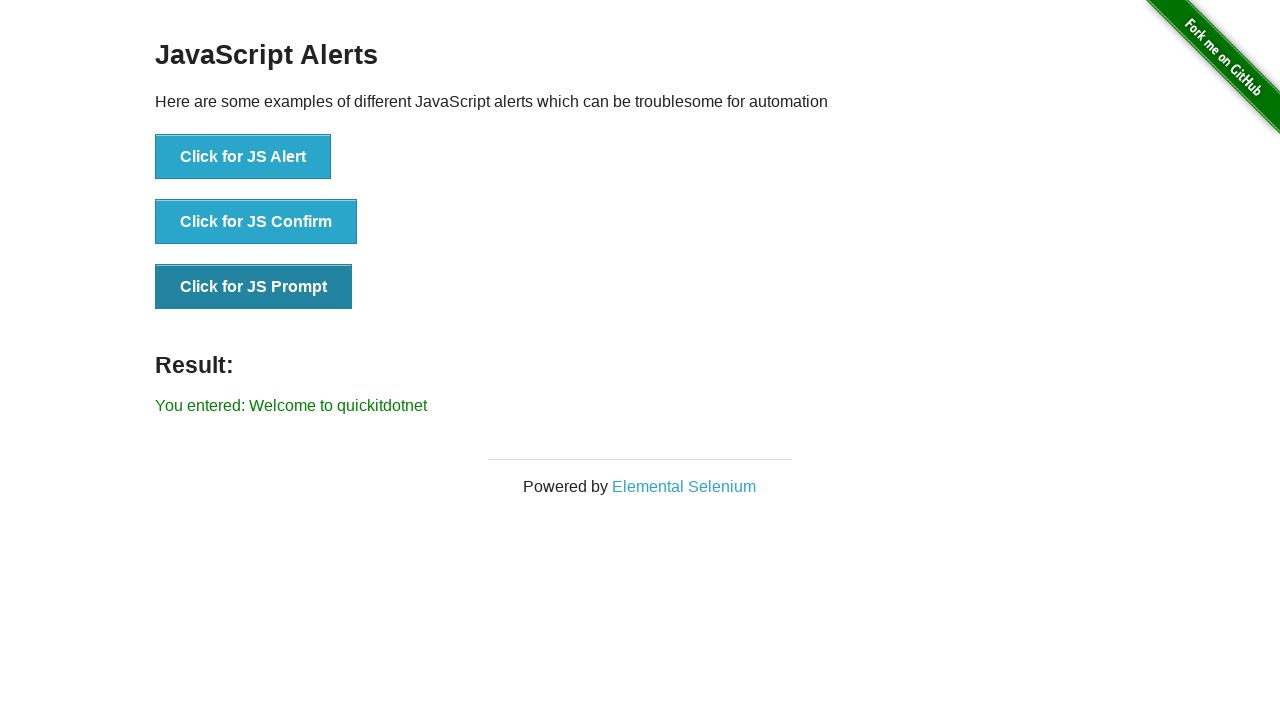

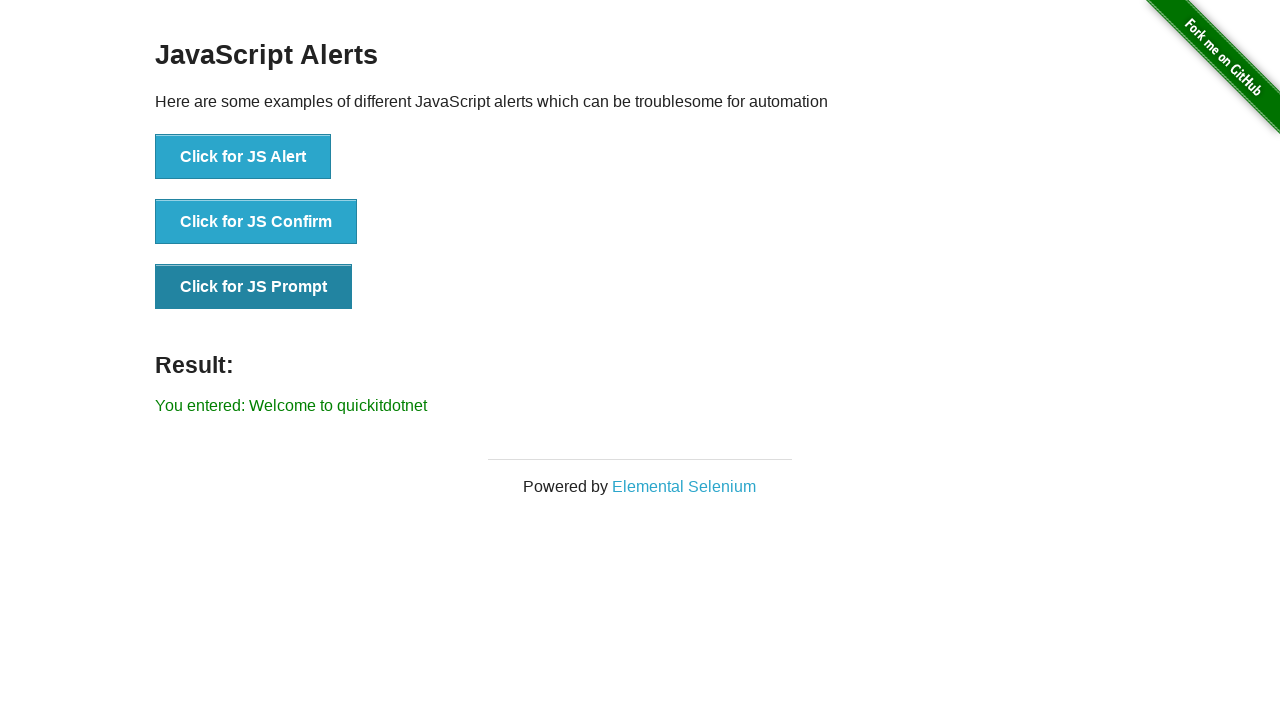